Tests JavaScript confirm dialog by clicking confirm button, accepting the dialog, and verifying the result

Starting URL: http://practice.cydeo.com/javascript_alerts

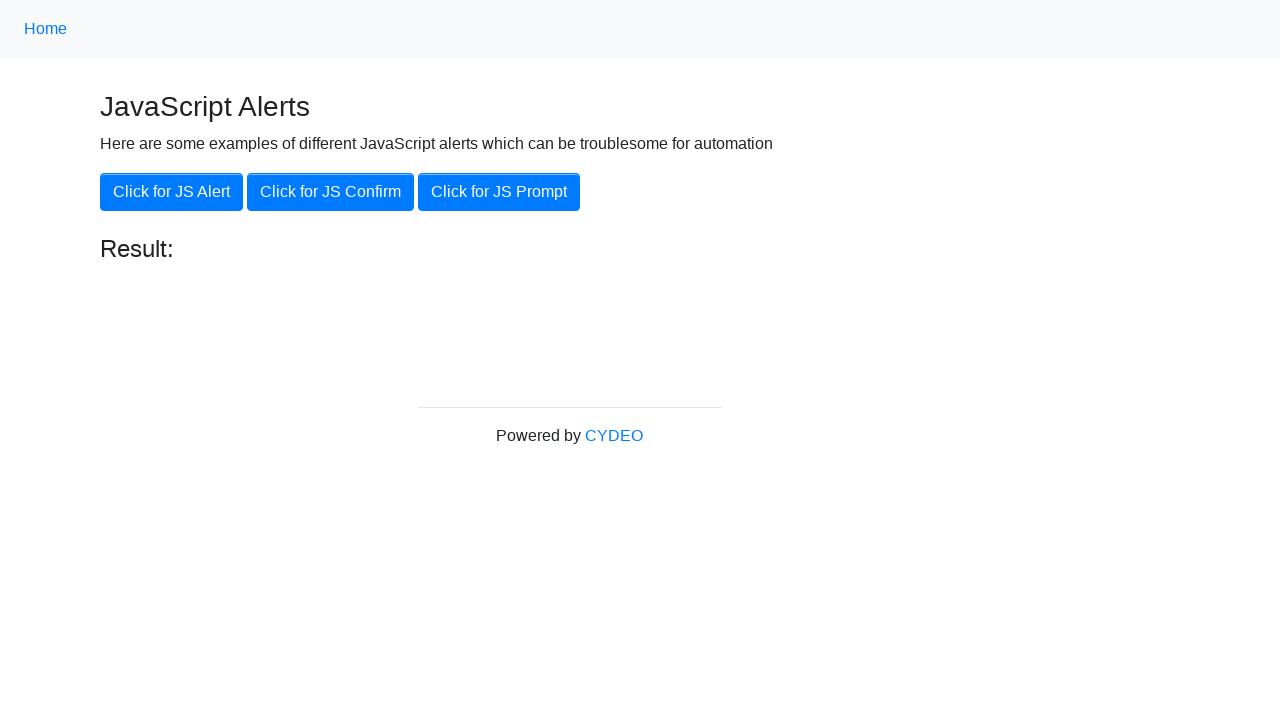

Clicked the JS Confirm button at (330, 192) on xpath=//button[@onclick='jsConfirm()']
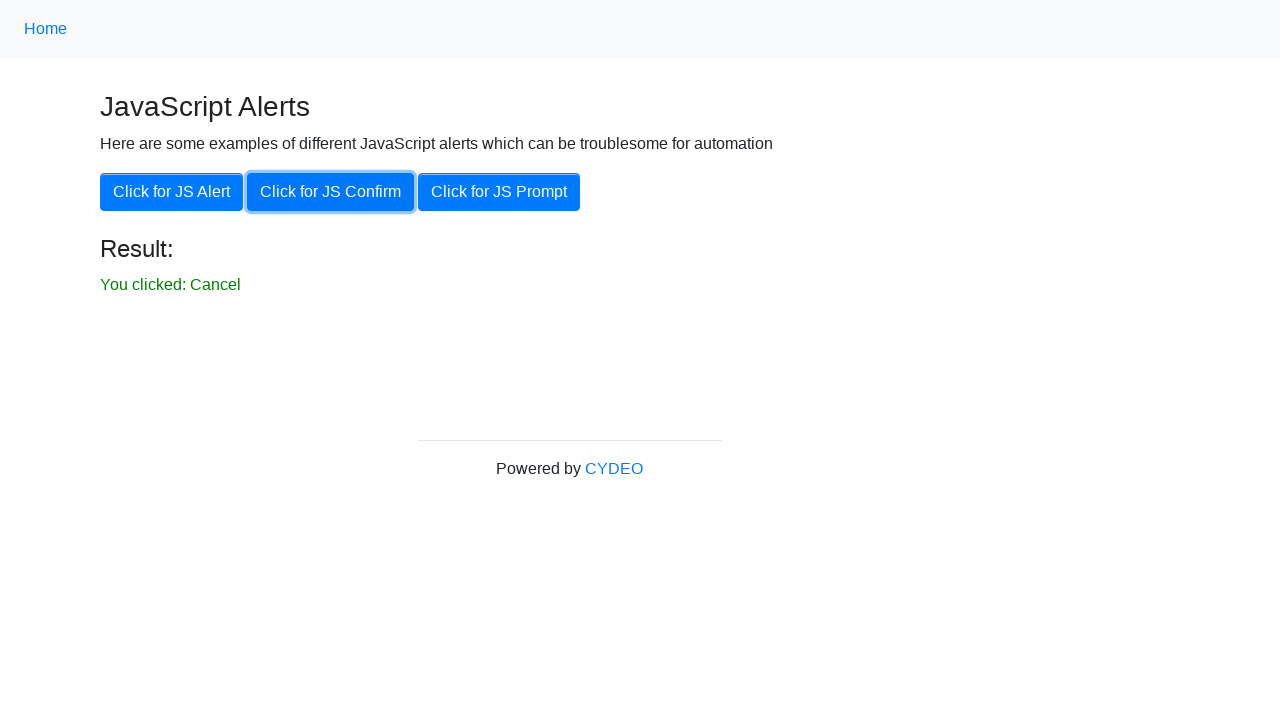

Set up dialog handler to accept confirm dialogs
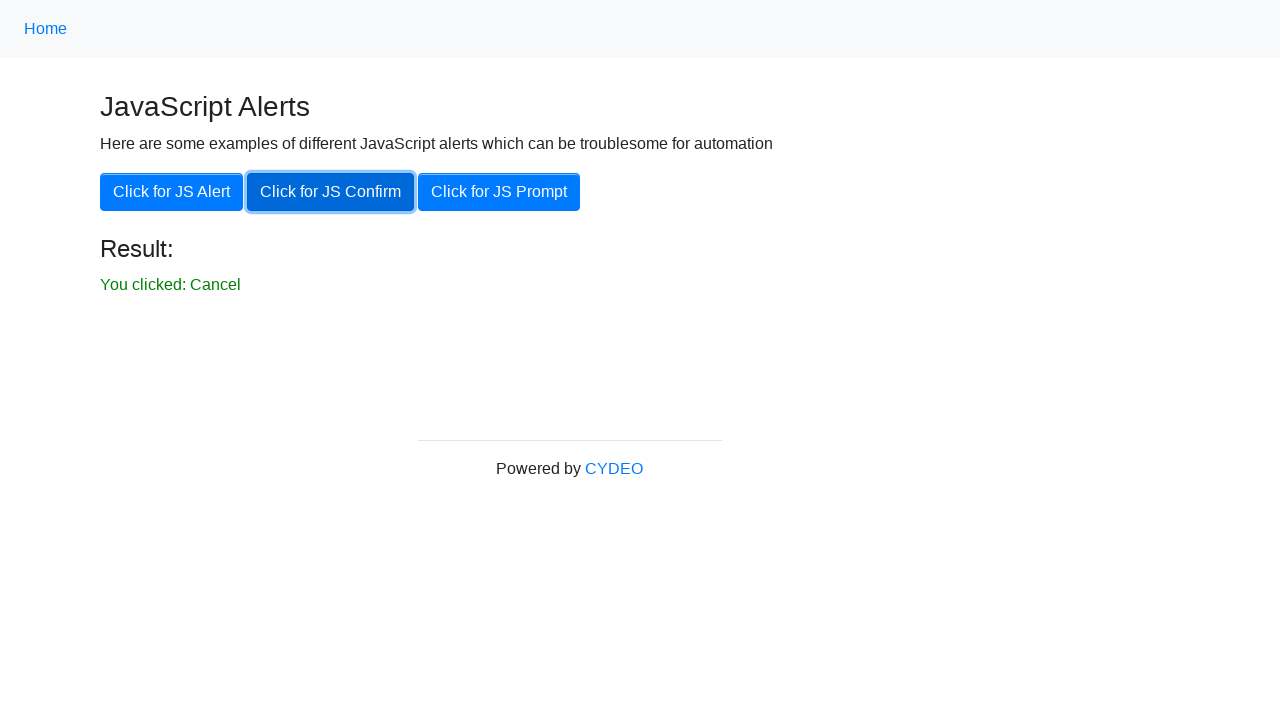

Clicked the JS Confirm button to trigger the confirm dialog at (330, 192) on xpath=//button[@onclick='jsConfirm()']
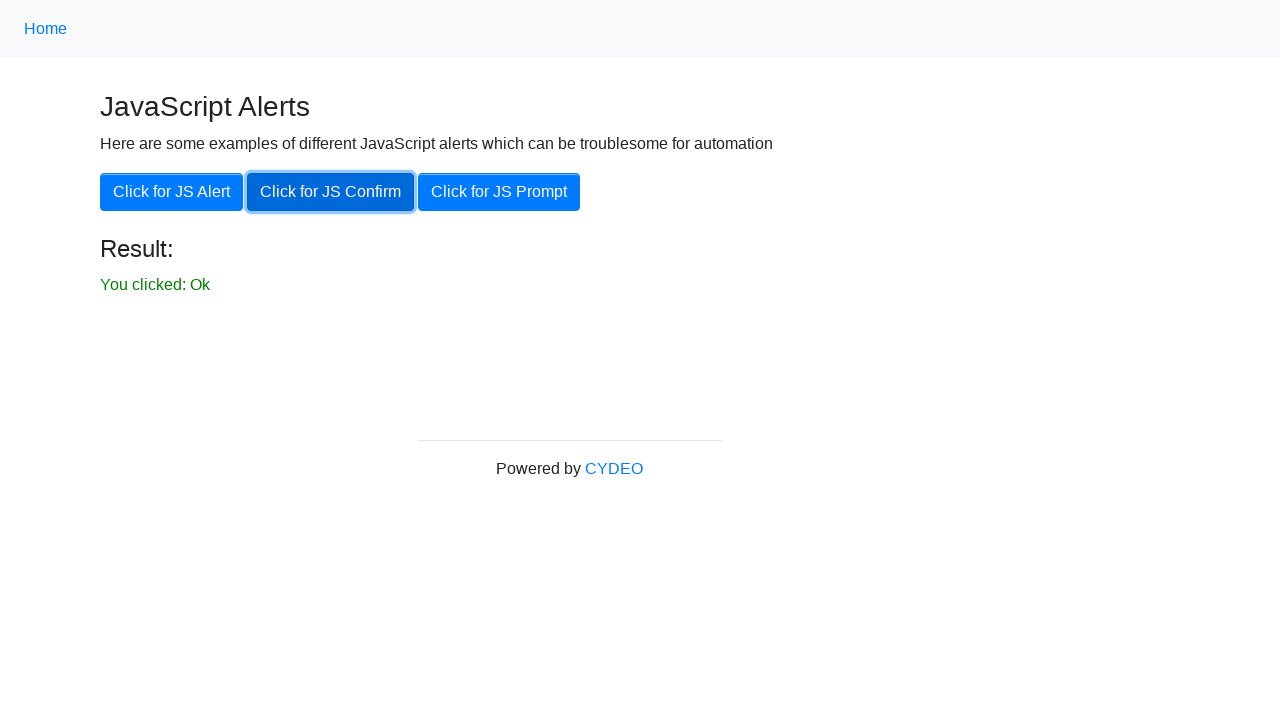

Result element loaded after accepting the confirm dialog
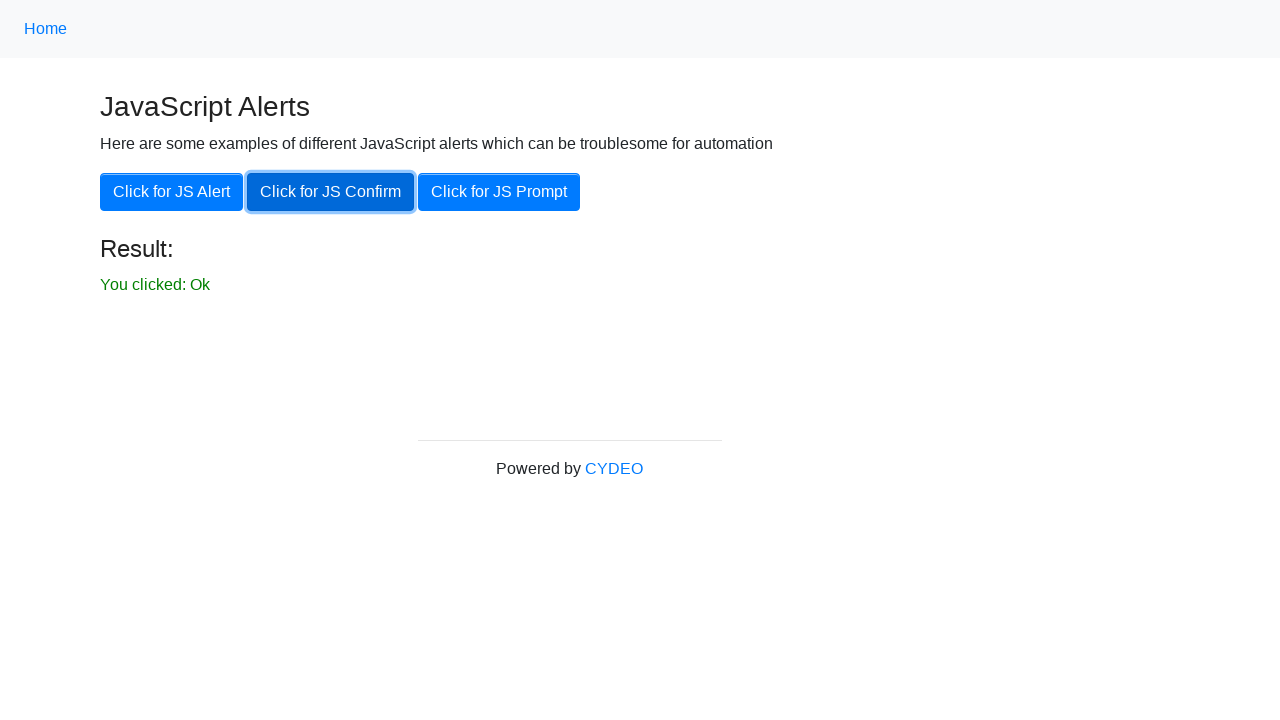

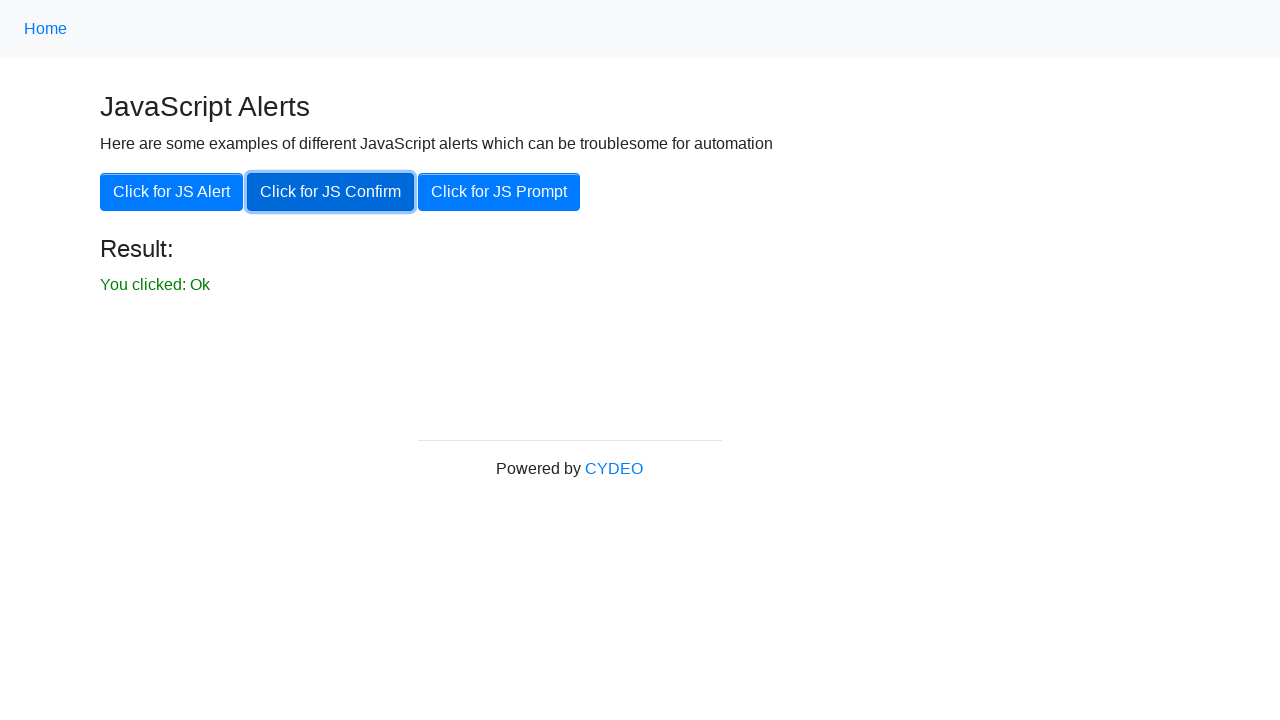